Tests alert popup functionality by entering a name, clicking the confirm button, and dismissing the confirmation dialog

Starting URL: https://rahulshettyacademy.com/AutomationPractice/

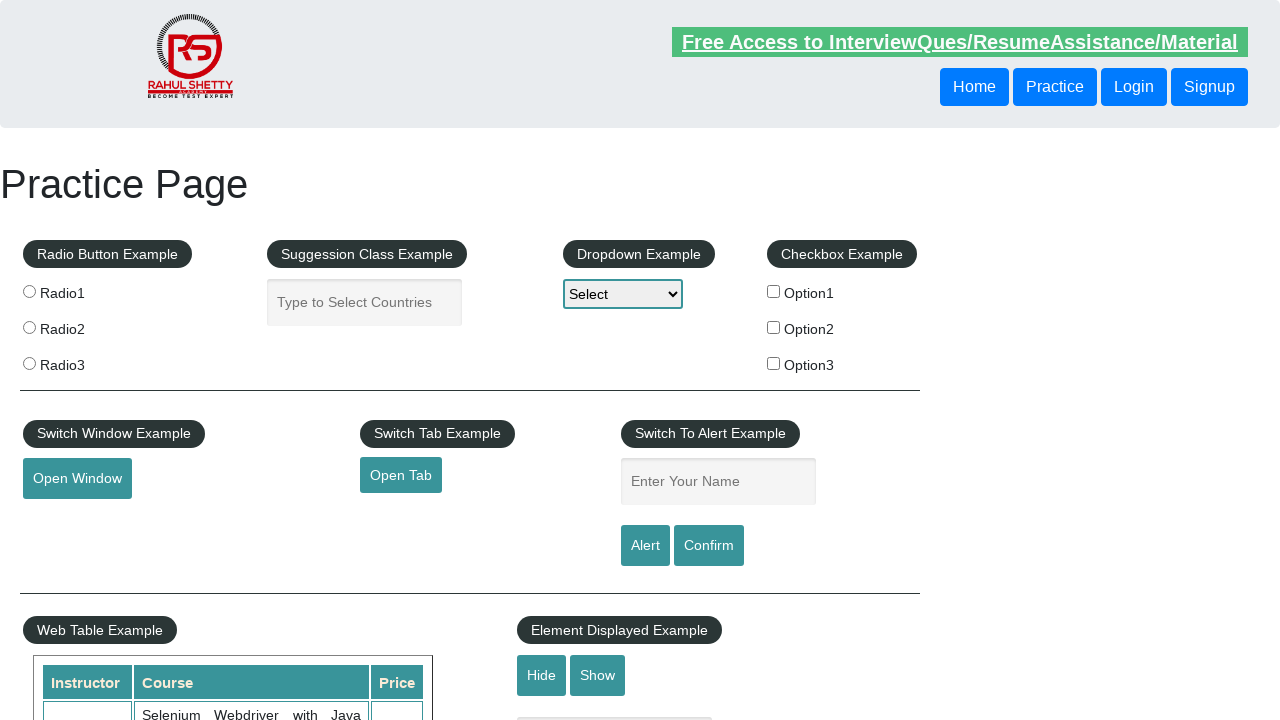

Entered 'Siva' in the name input field on #name
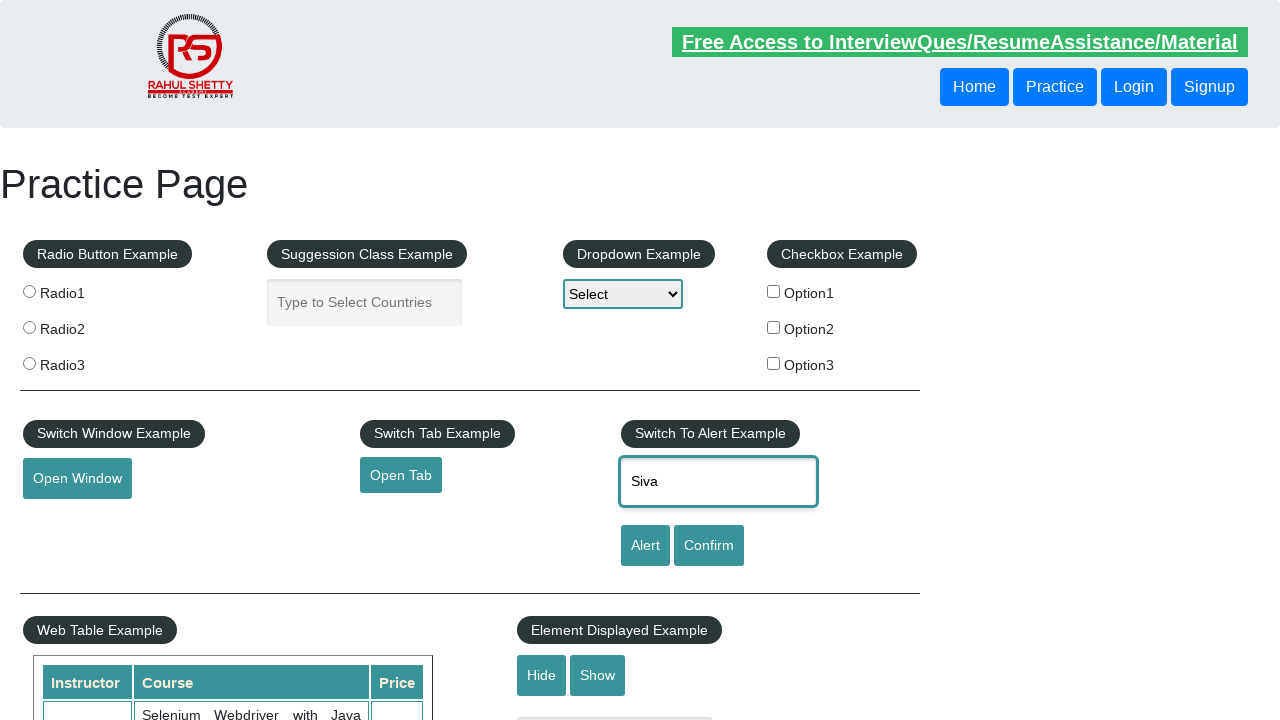

Clicked the confirm button to trigger alert popup at (709, 546) on #confirmbtn
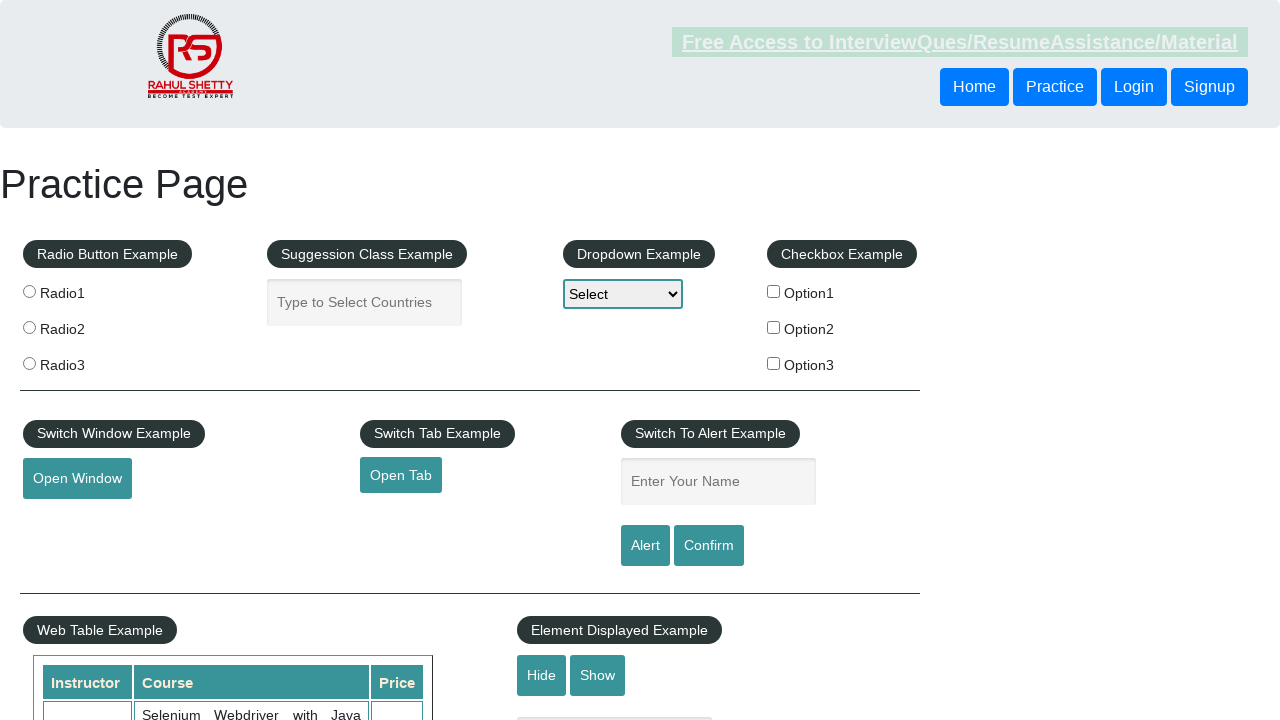

Set up dialog handler to dismiss confirmation dialogs
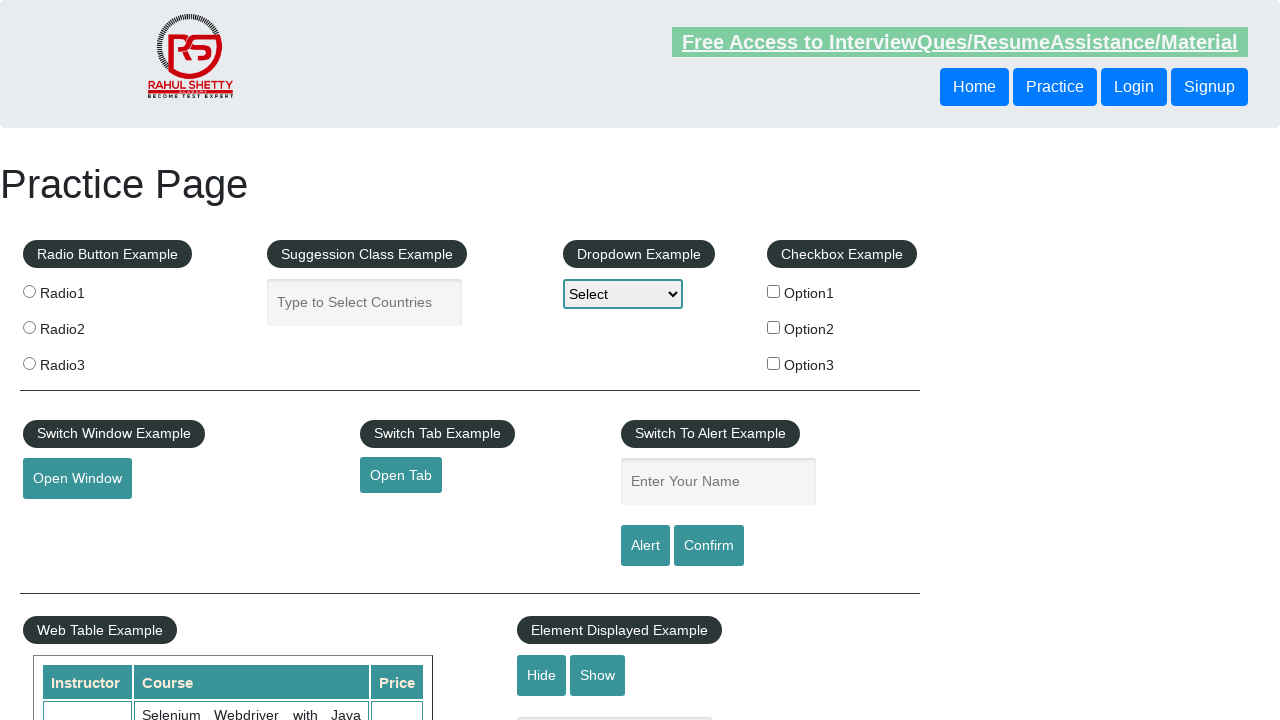

Re-clicked confirm button to trigger dialog with handler active at (709, 546) on #confirmbtn
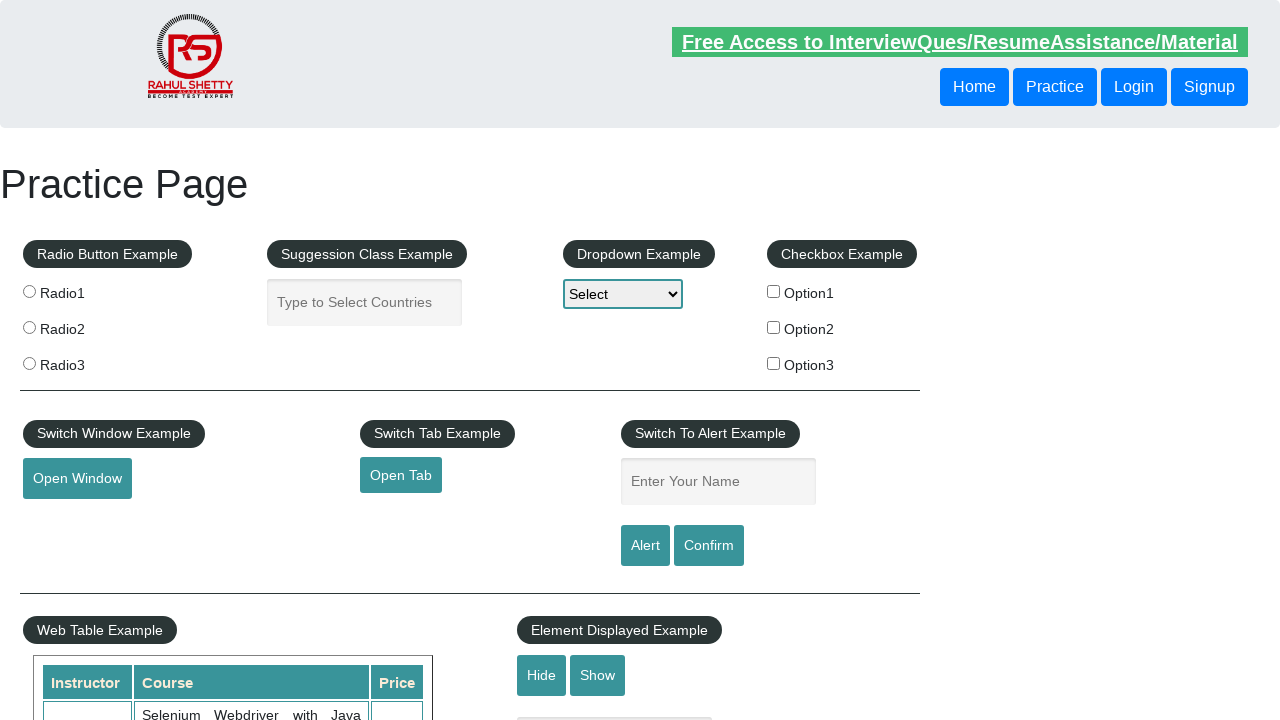

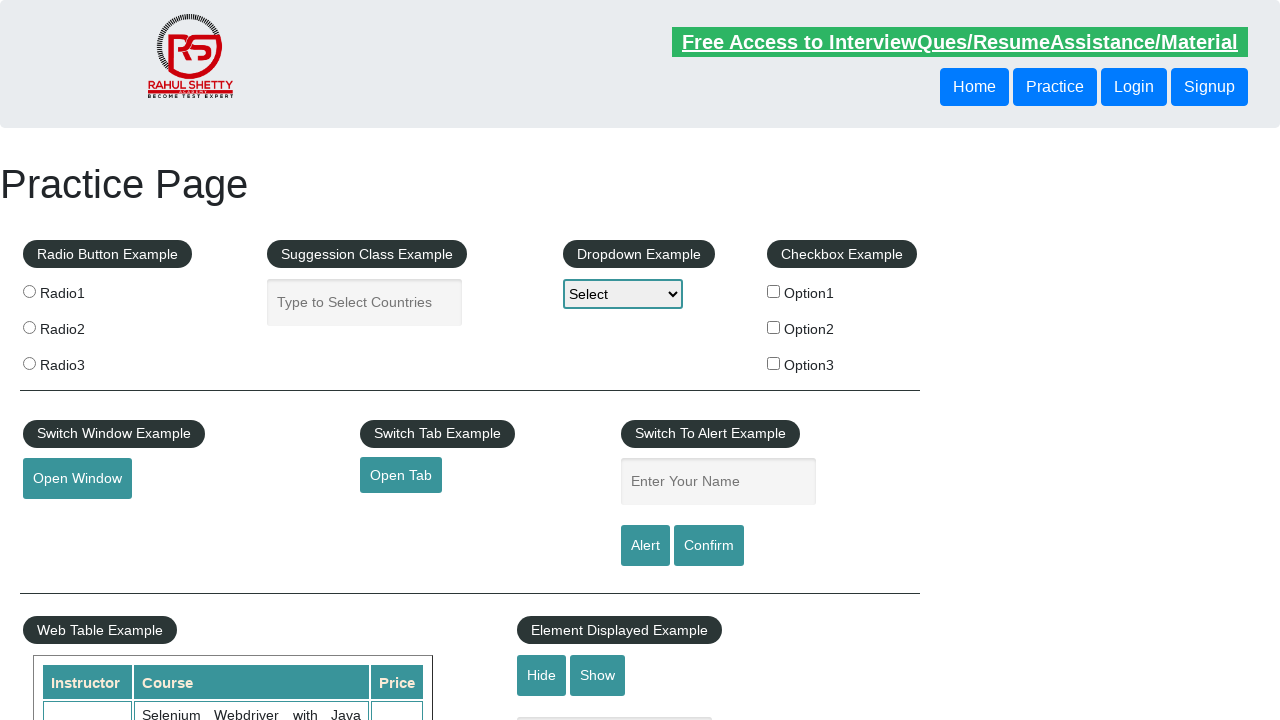